Tests the auto-suggestion feature on Apollo Pharmacy website by clicking the search area, typing a search term, waiting for suggestions to appear, and selecting one of the suggestions from the dropdown list.

Starting URL: https://www.apollopharmacy.in/

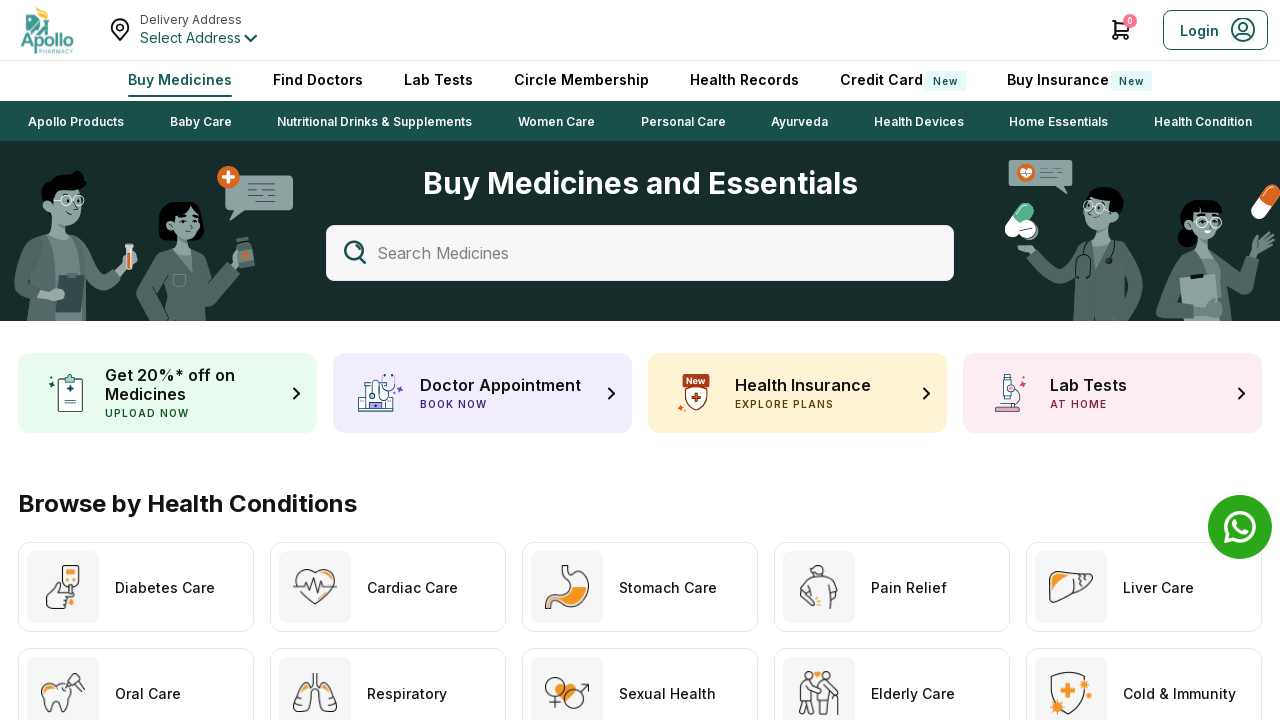

Clicked on the search area to activate it at (640, 253) on div.Home_searchSelectMain__VL1lN
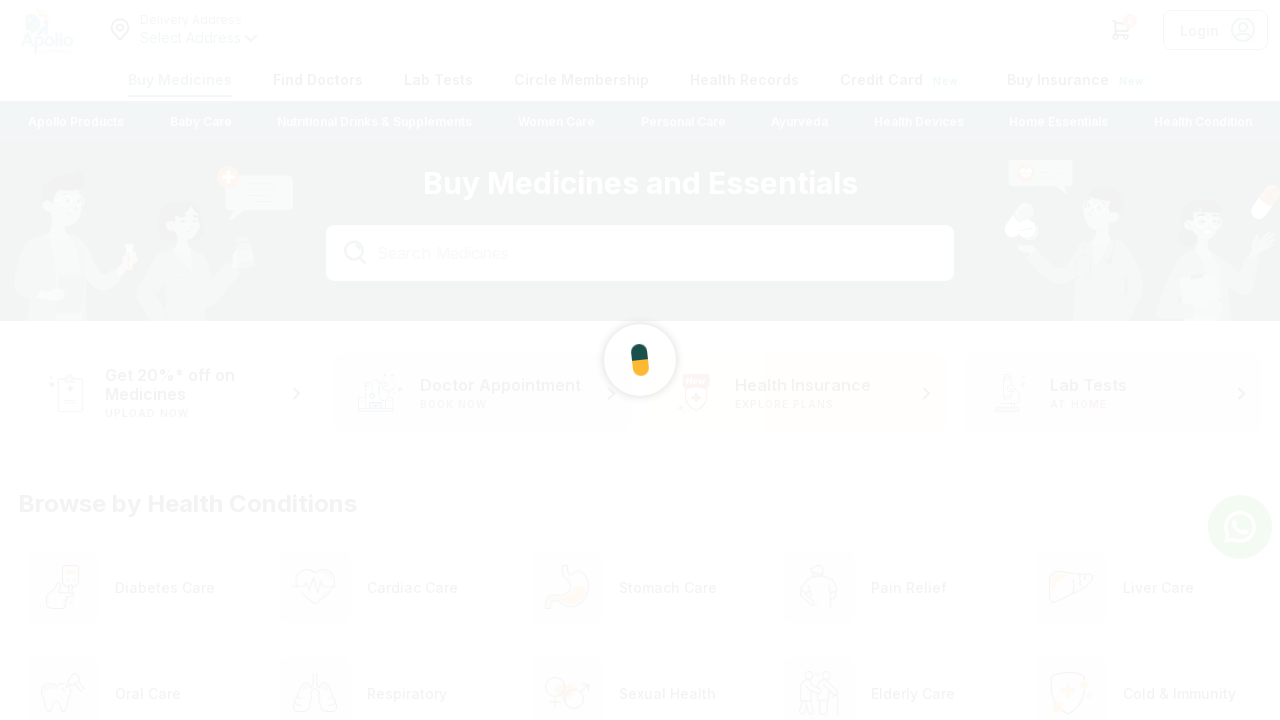

Typed 'PCM' in the search input field on input#searchProduct
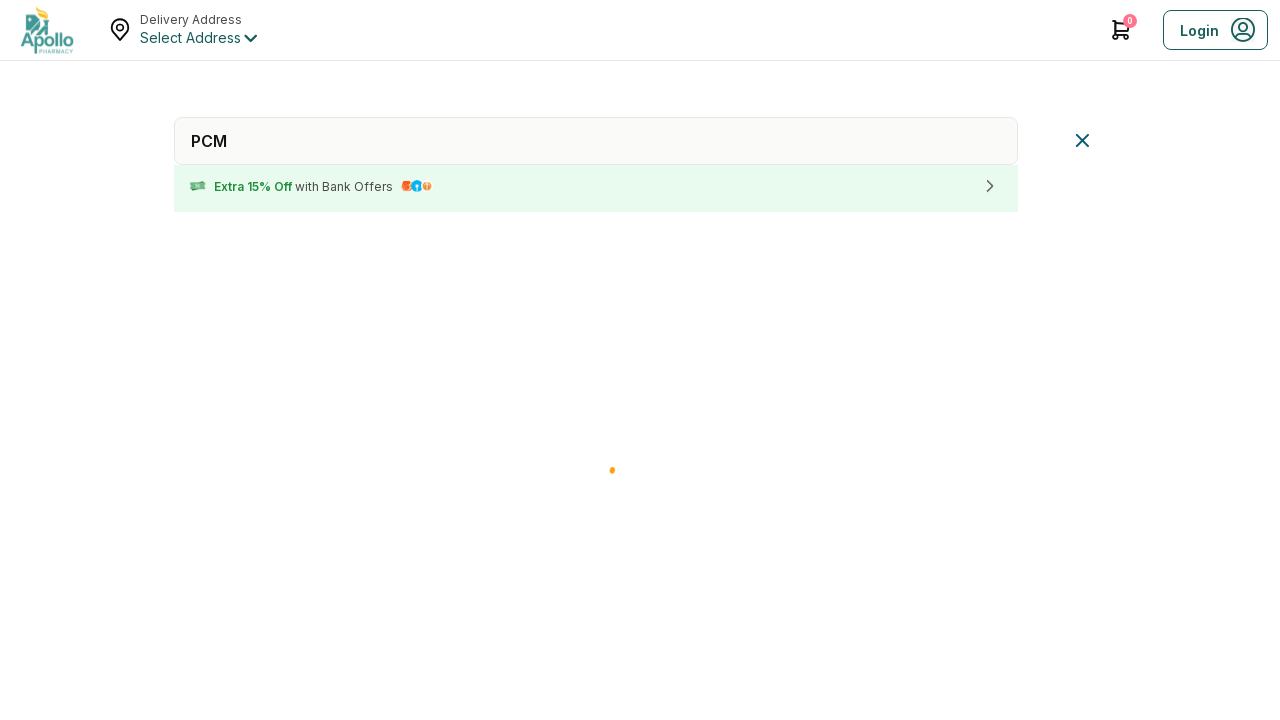

Auto-suggestions dropdown appeared
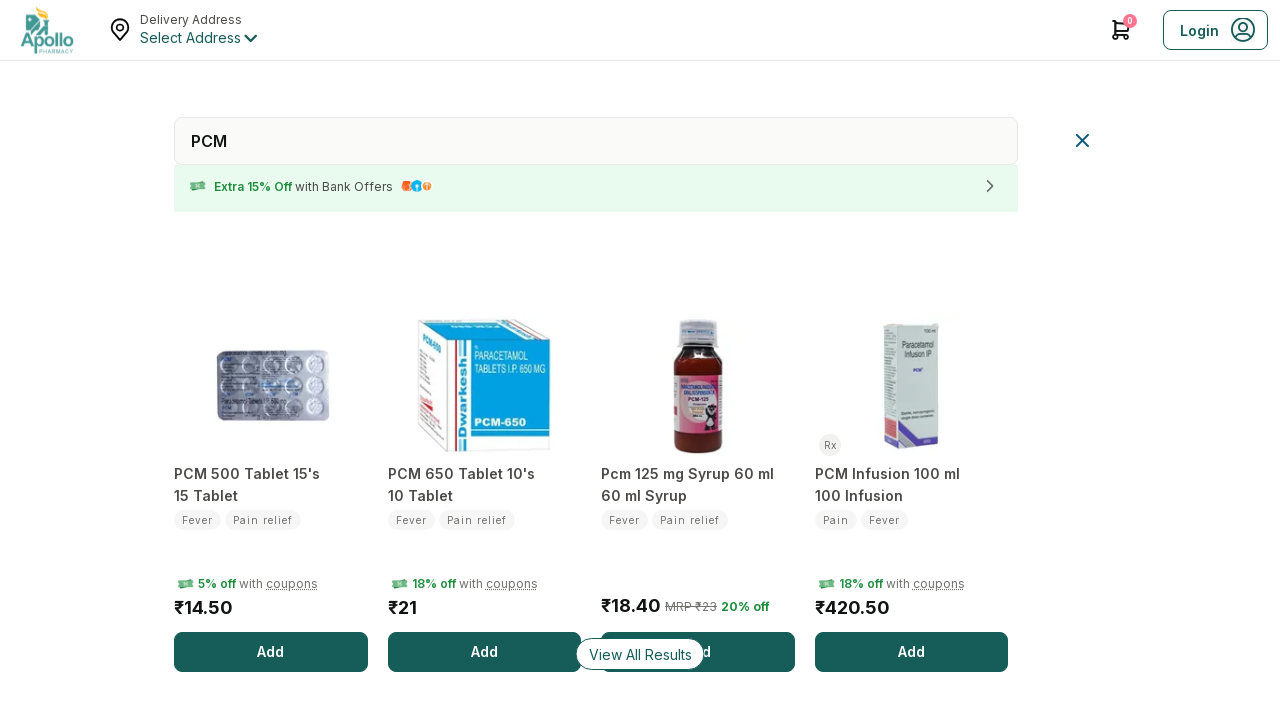

Selected the 4th suggestion from the auto-suggestion dropdown at (911, 496) on div.MedicineAutoSearch_searchList___m_g7 ul li >> nth=3
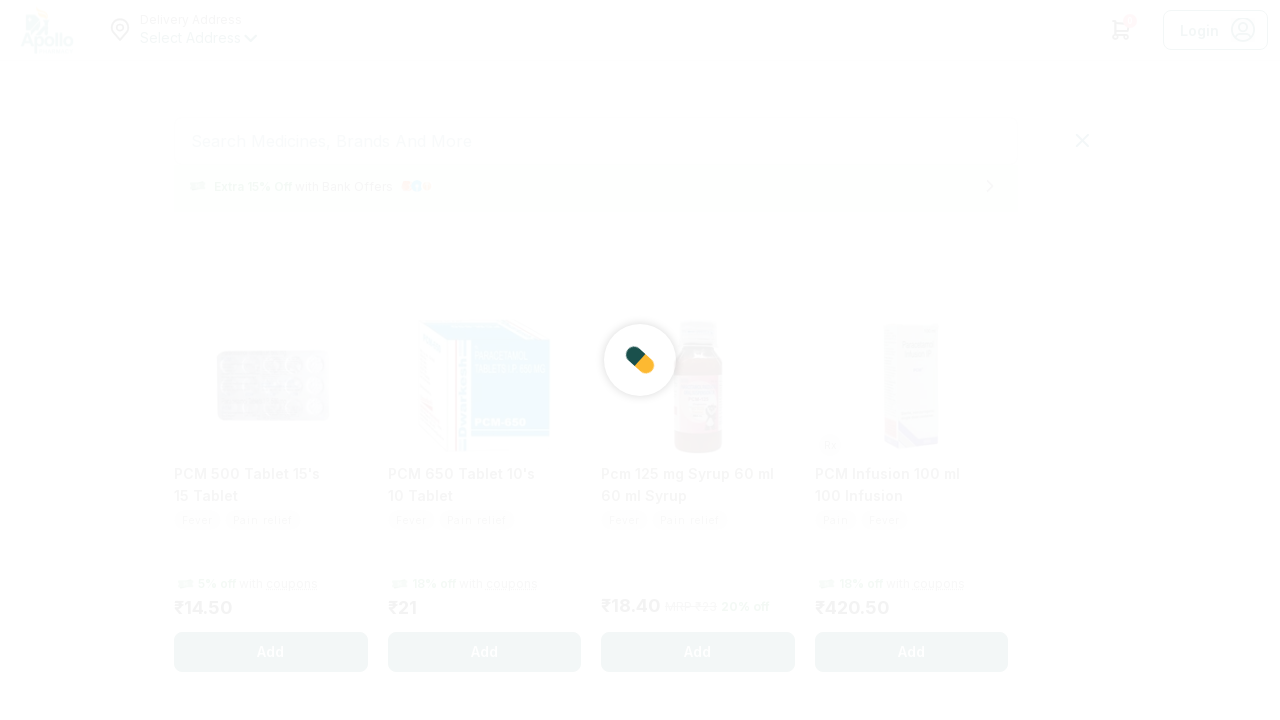

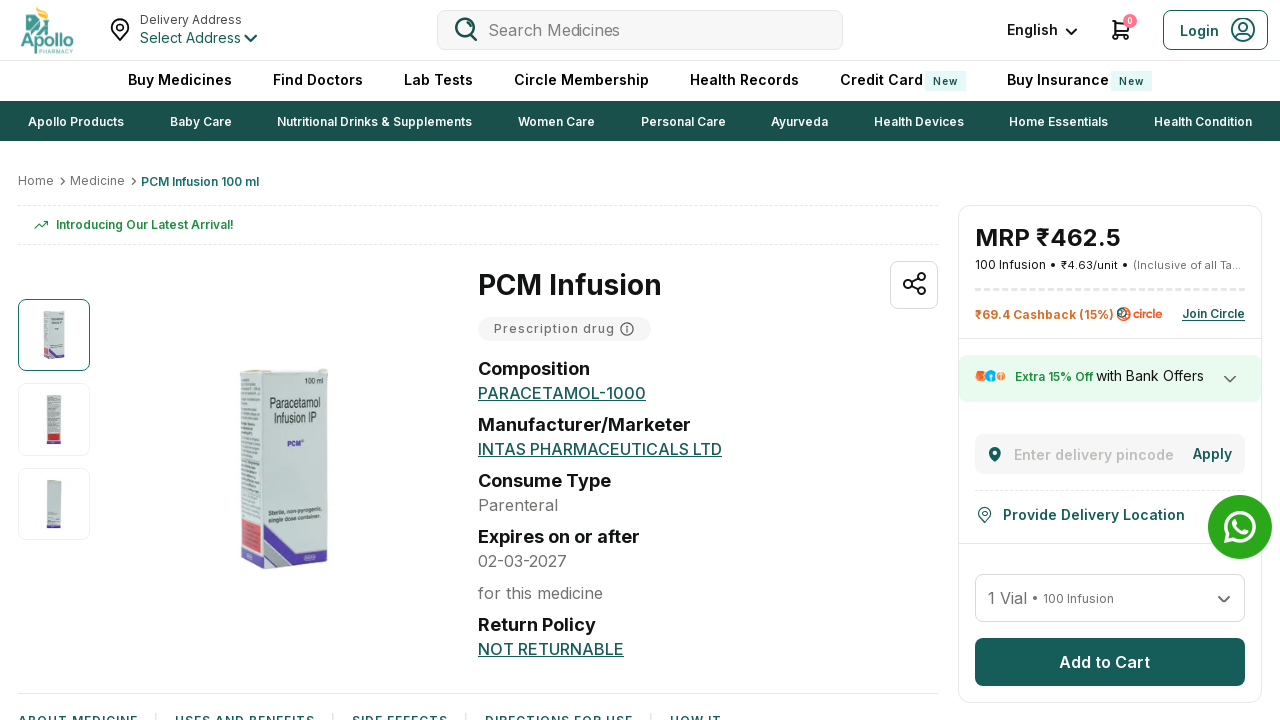